Solves a math challenge by reading a value from the page, calculating the logarithm of the absolute value of 12 times the sine of that value, filling in the answer, checking required checkboxes, and submitting the form.

Starting URL: http://suninjuly.github.io/math.html

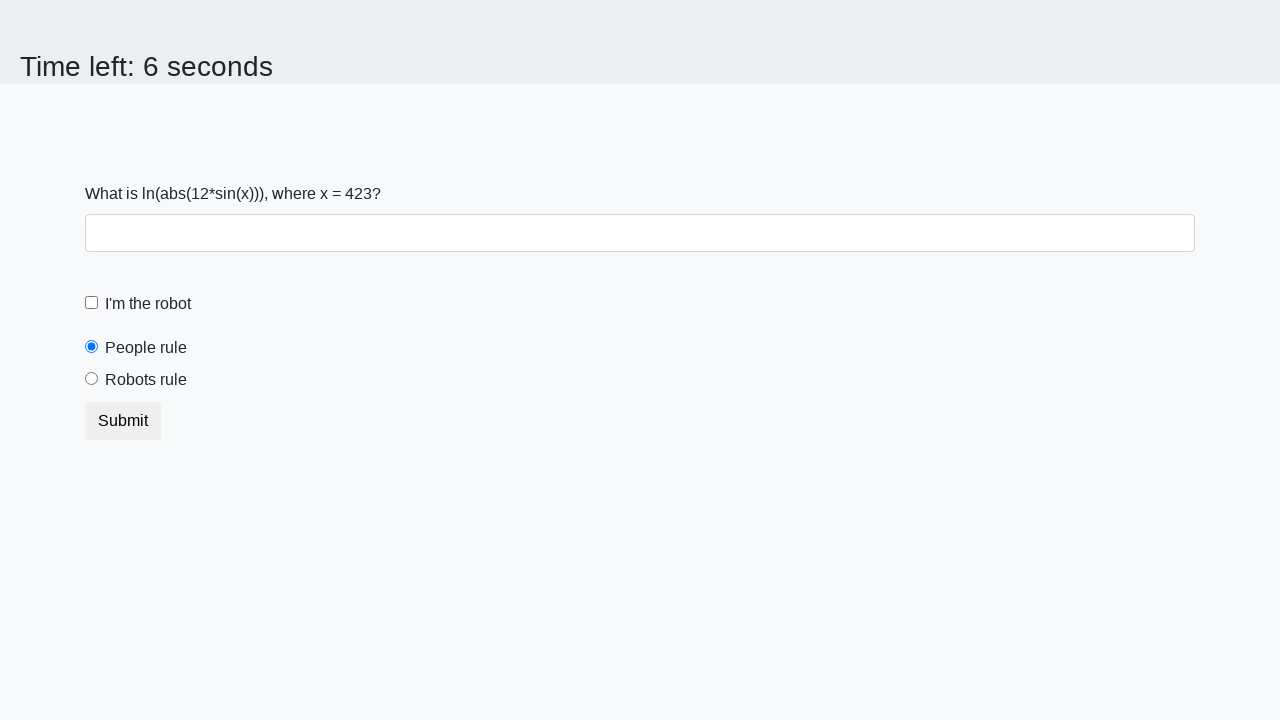

Located the x value element
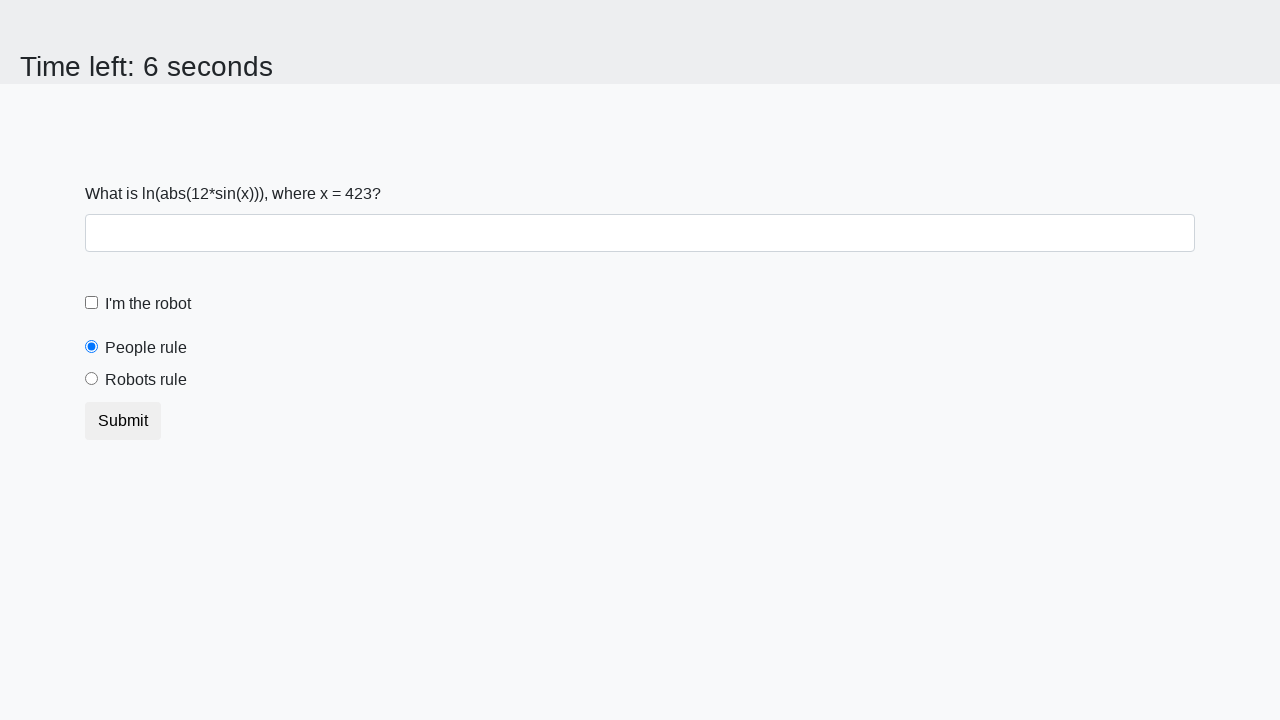

Read x value from page: 423
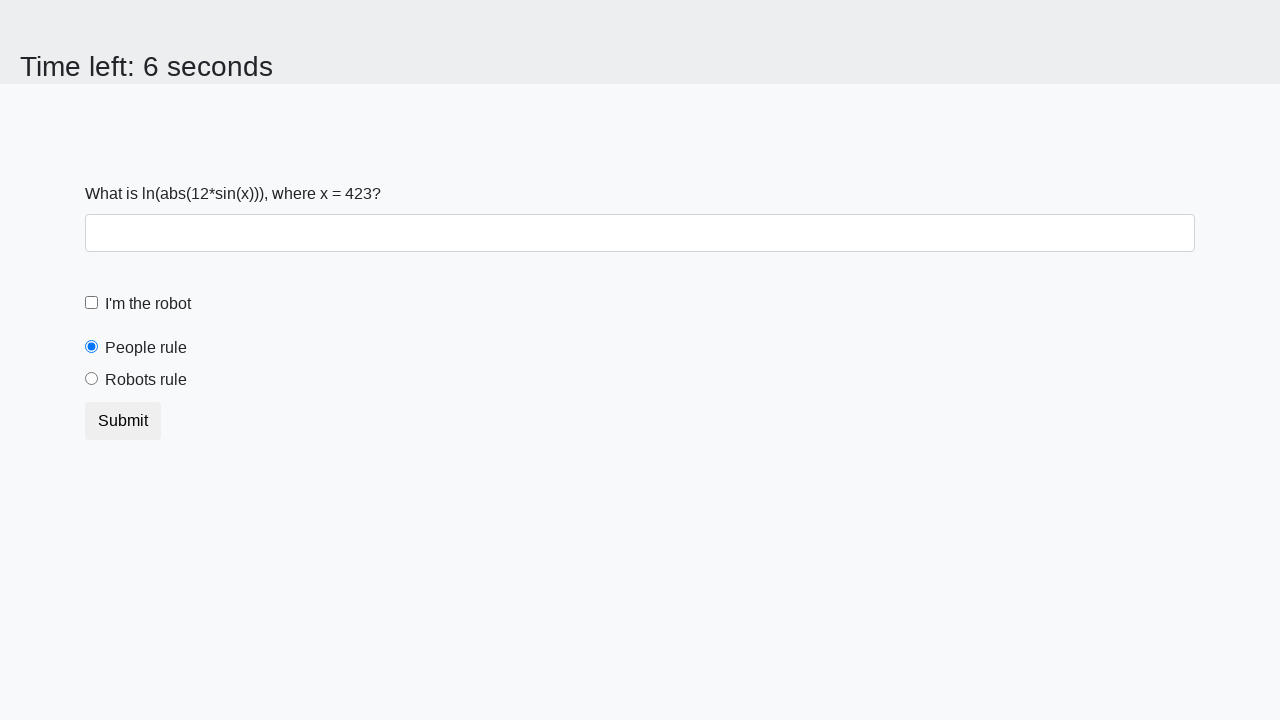

Calculated answer: log(|12*sin(423)|) = 2.377226125495182
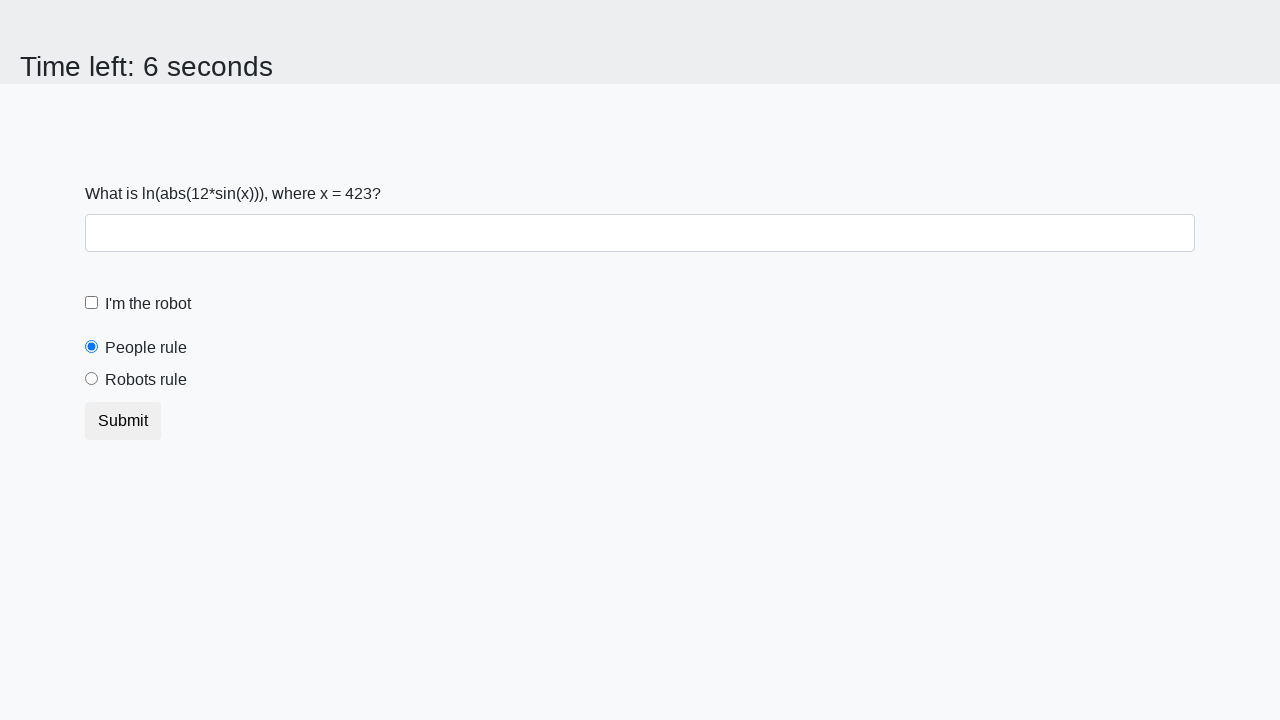

Filled answer field with calculated value: 2.377226125495182 on #answer
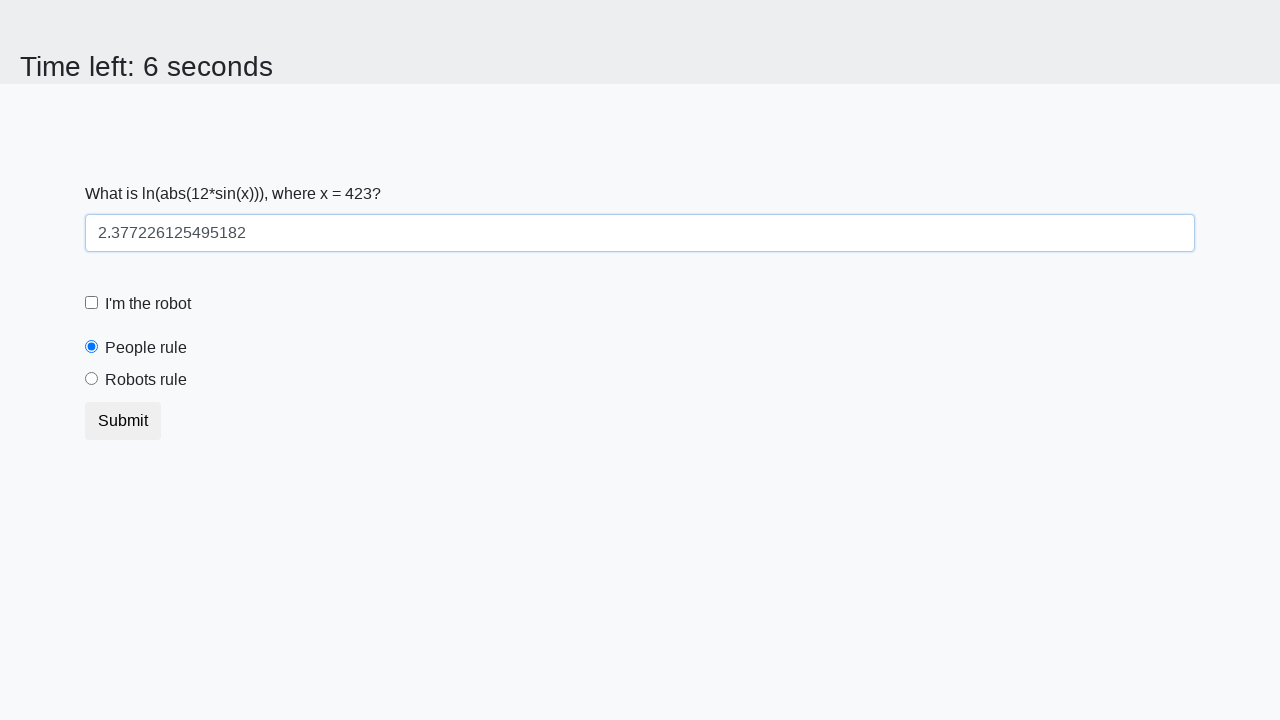

Clicked robot checkbox at (92, 303) on #robotCheckbox
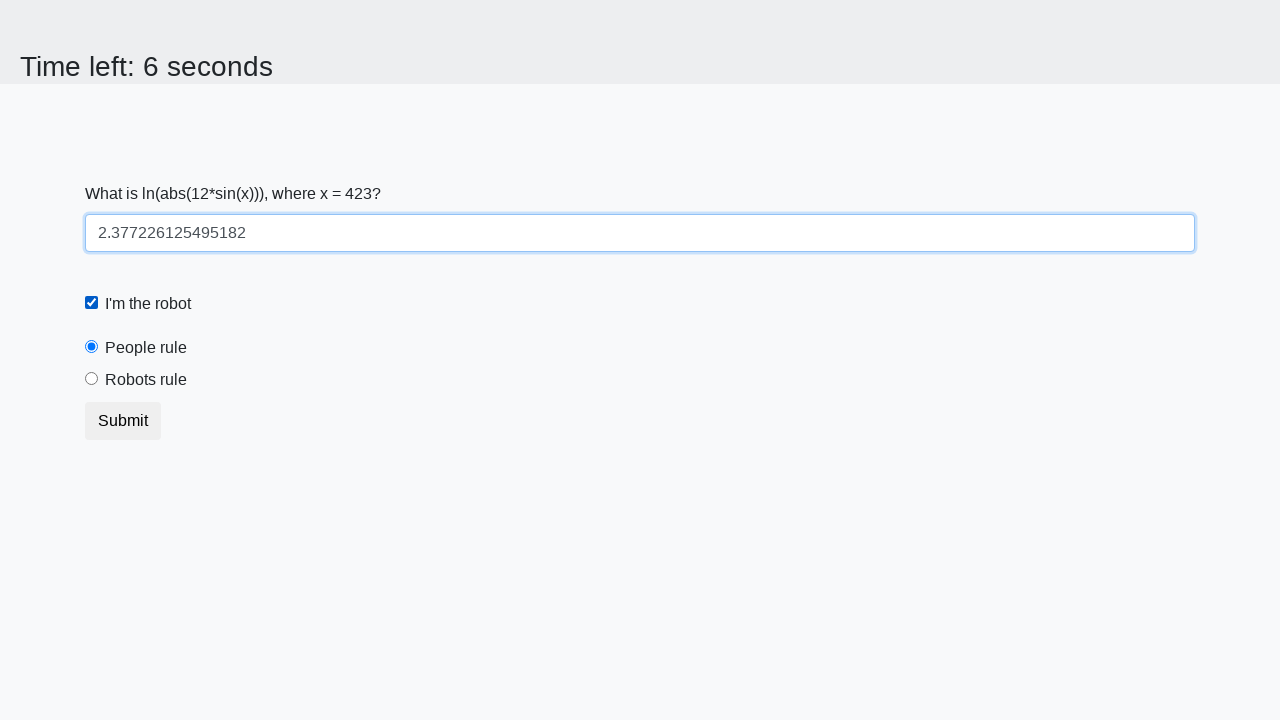

Clicked robots rule checkbox at (92, 379) on #robotsRule
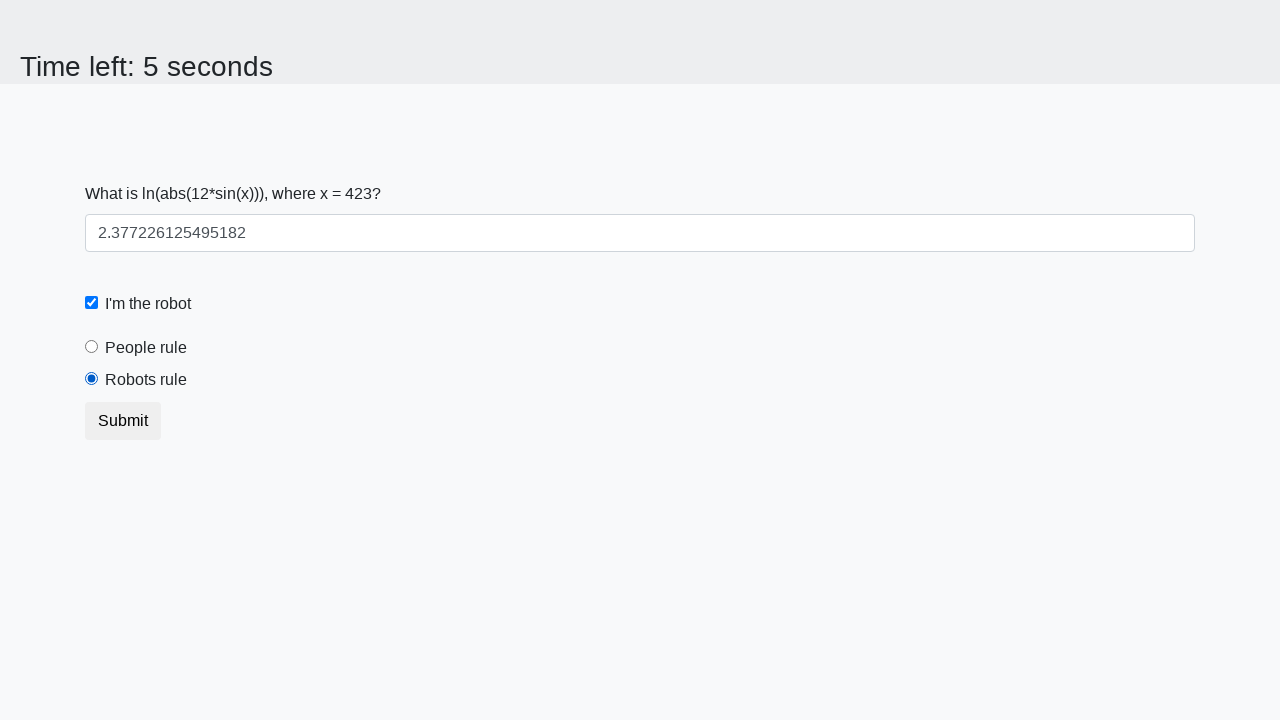

Clicked submit button to submit the math challenge form at (123, 421) on button.btn
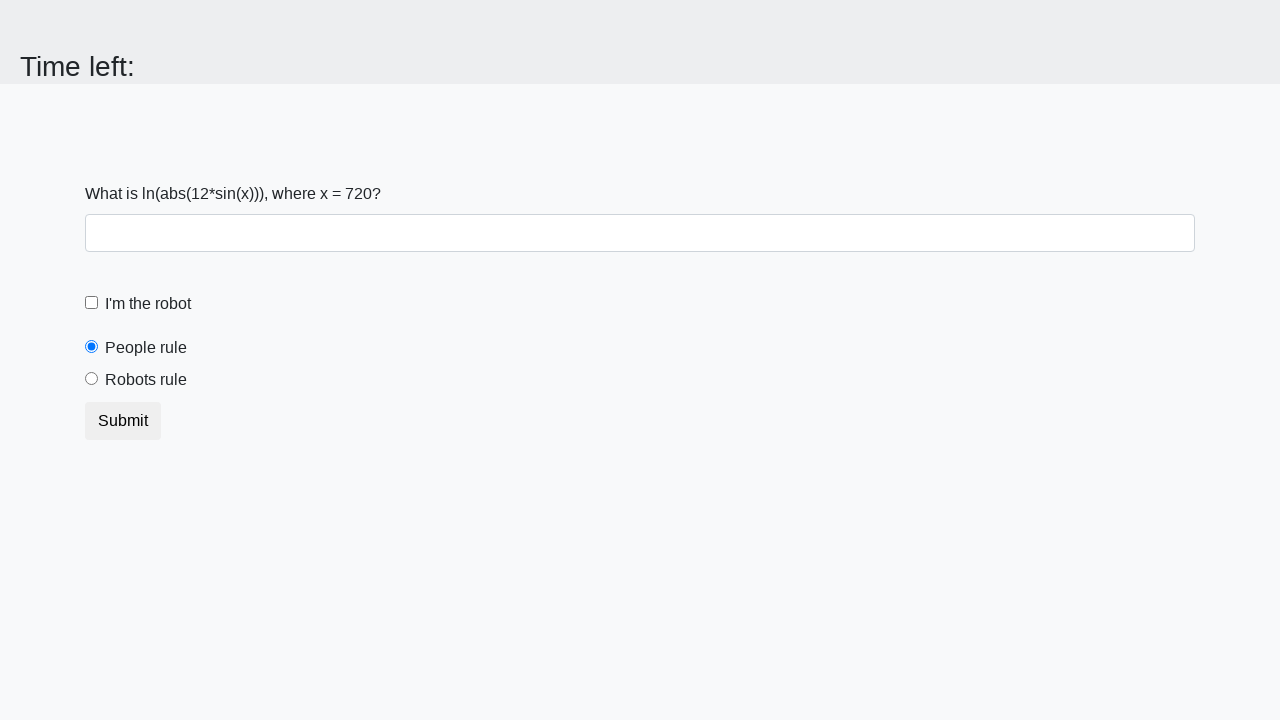

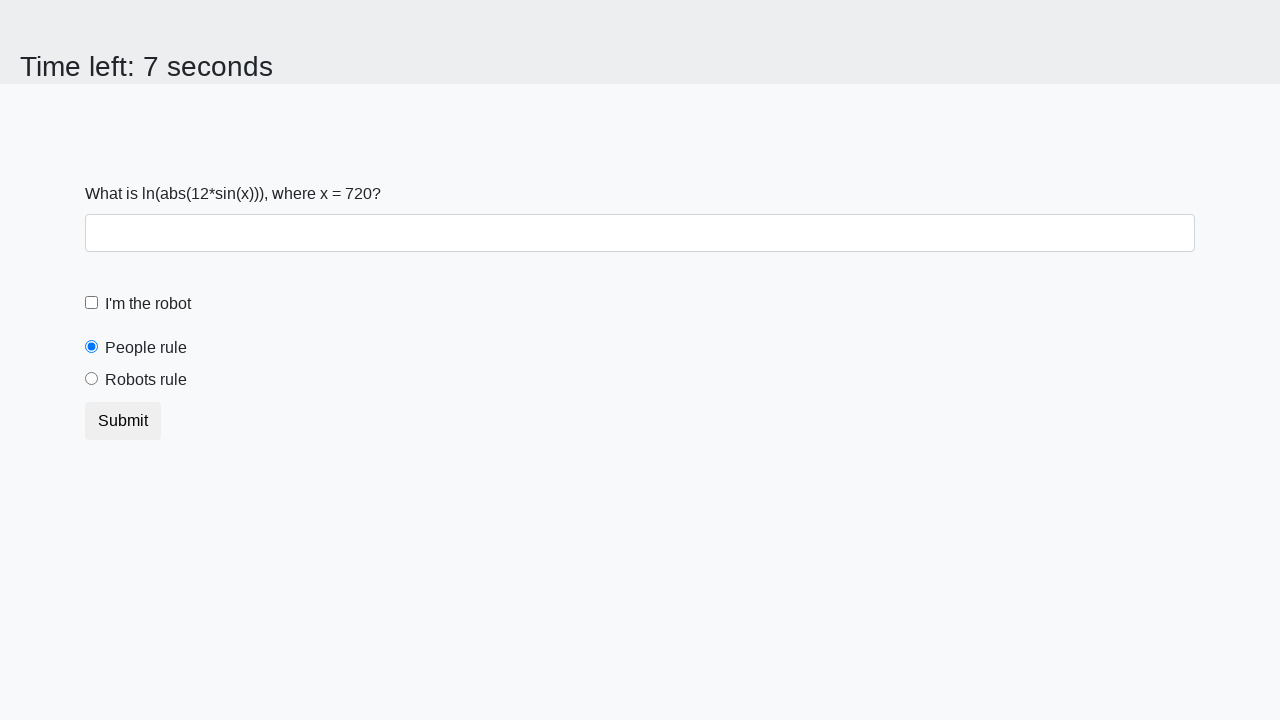